Opens a system announcement section by clicking on the first list item, waits for it to load, then navigates back to the homepage.

Starting URL: https://www.qmacro.cn/app/#/post

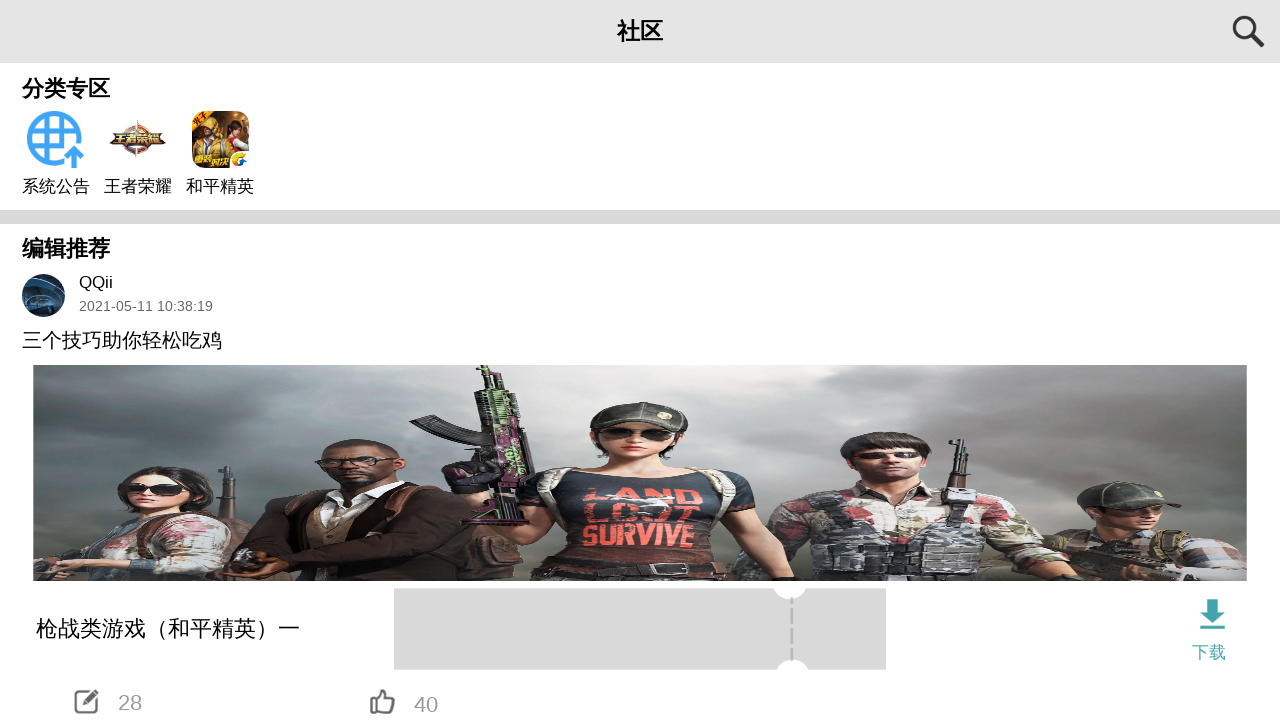

Set viewport size to 600x900
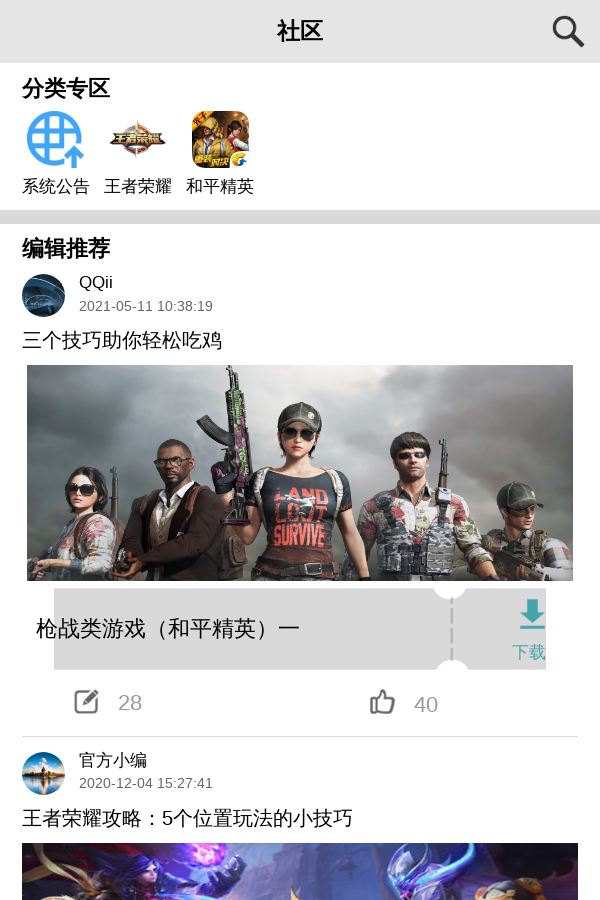

Clicked on first system announcement list item at (56, 139) on xpath=//*[@id="app"]/div/div[2]/div/div/div[2]/section[1]/ul/li[1]/a/div/div/div
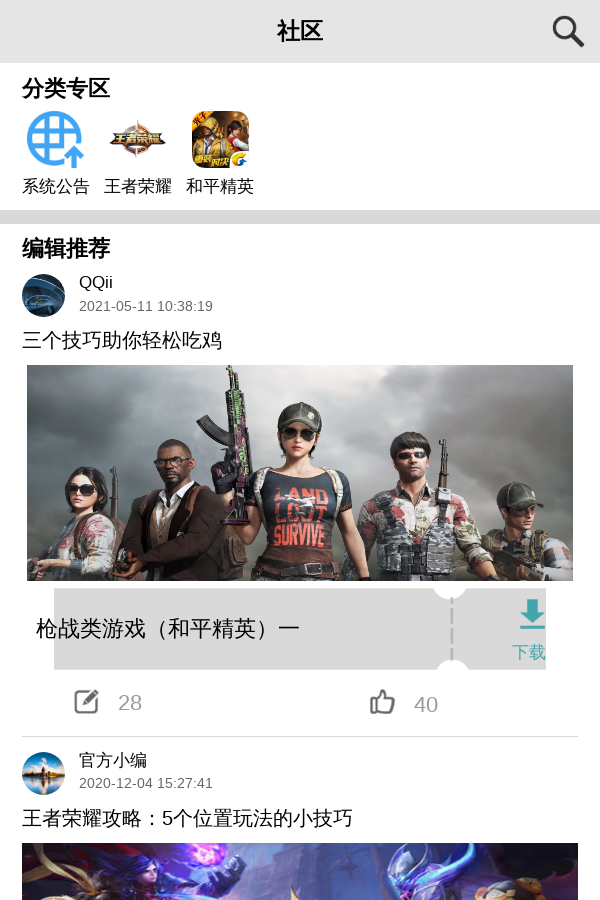

Waited 1000ms for announcement page to load
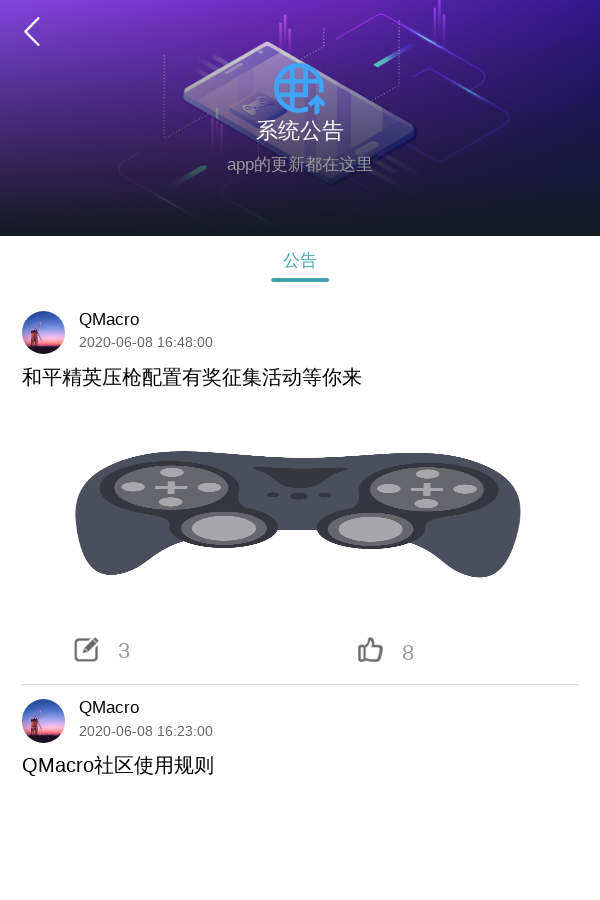

Clicked back button to return to homepage at (32, 32) on xpath=//*[@id="app"]/div/div[1]/div[2]/div[1]/div/div[1]/div
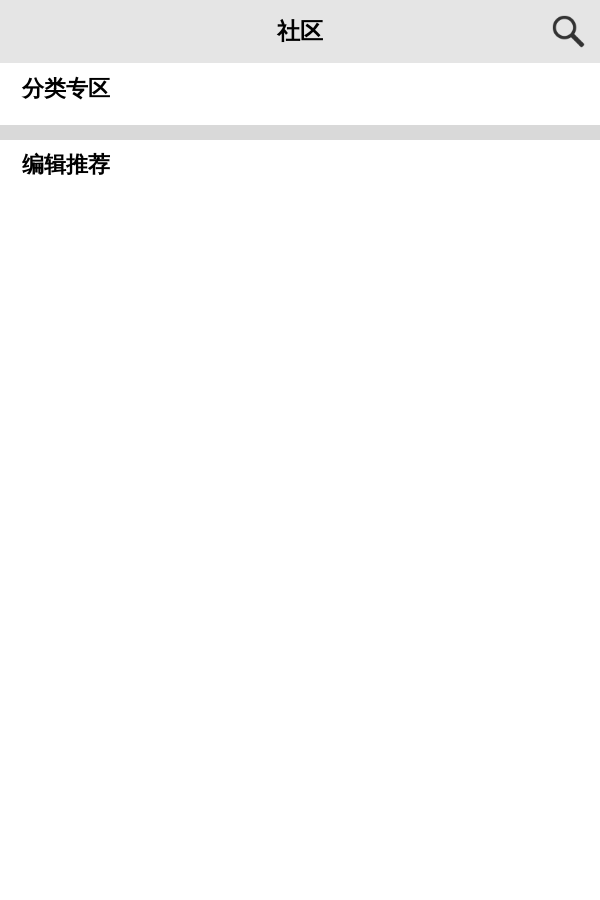

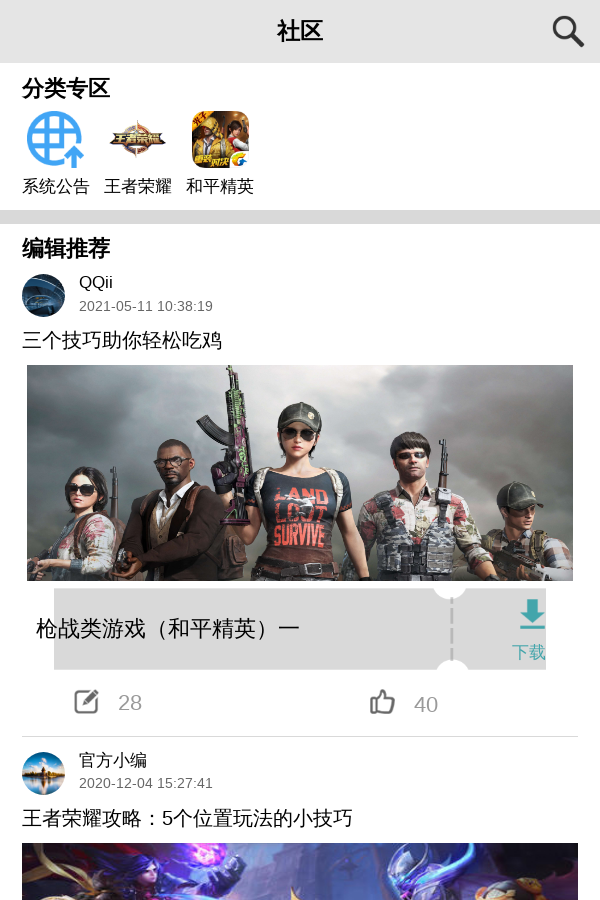